Tests clicking a JS Prompt button, entering text in the prompt, accepting it, and verifying the entered text appears in the result

Starting URL: https://the-internet.herokuapp.com/javascript_alerts

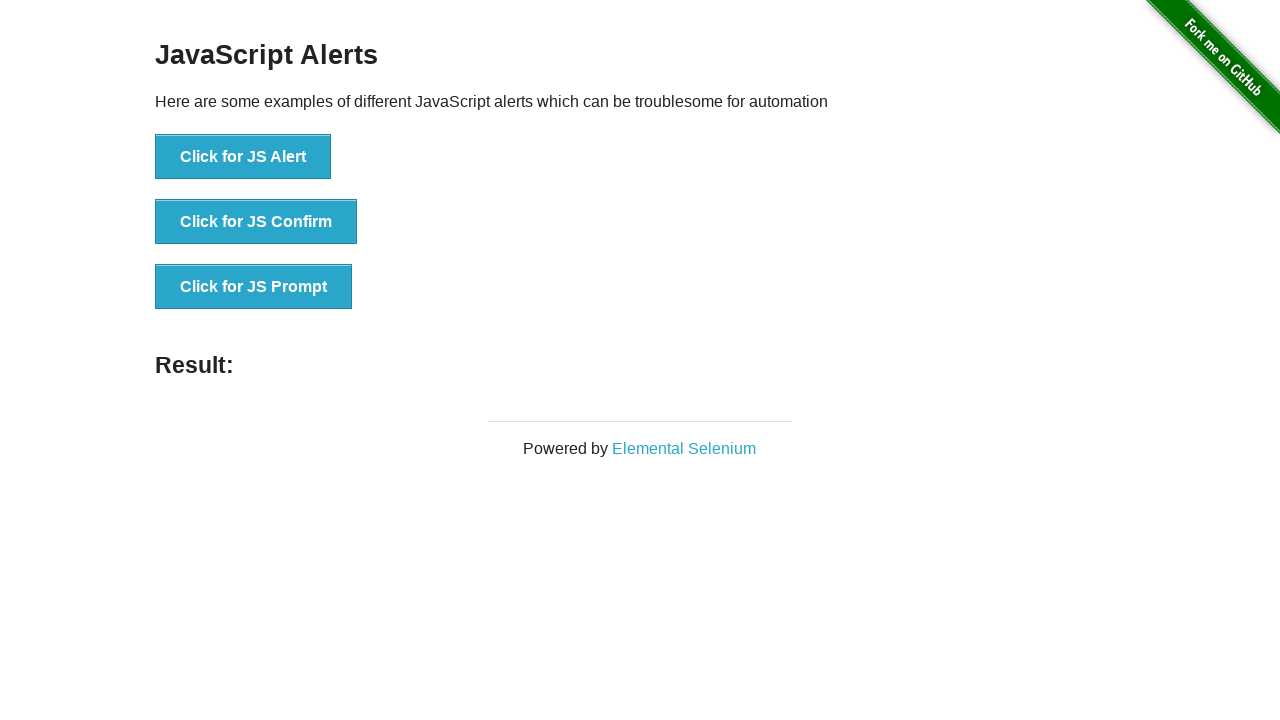

Set up dialog handler to accept prompt with text 'Hello Playwright Test'
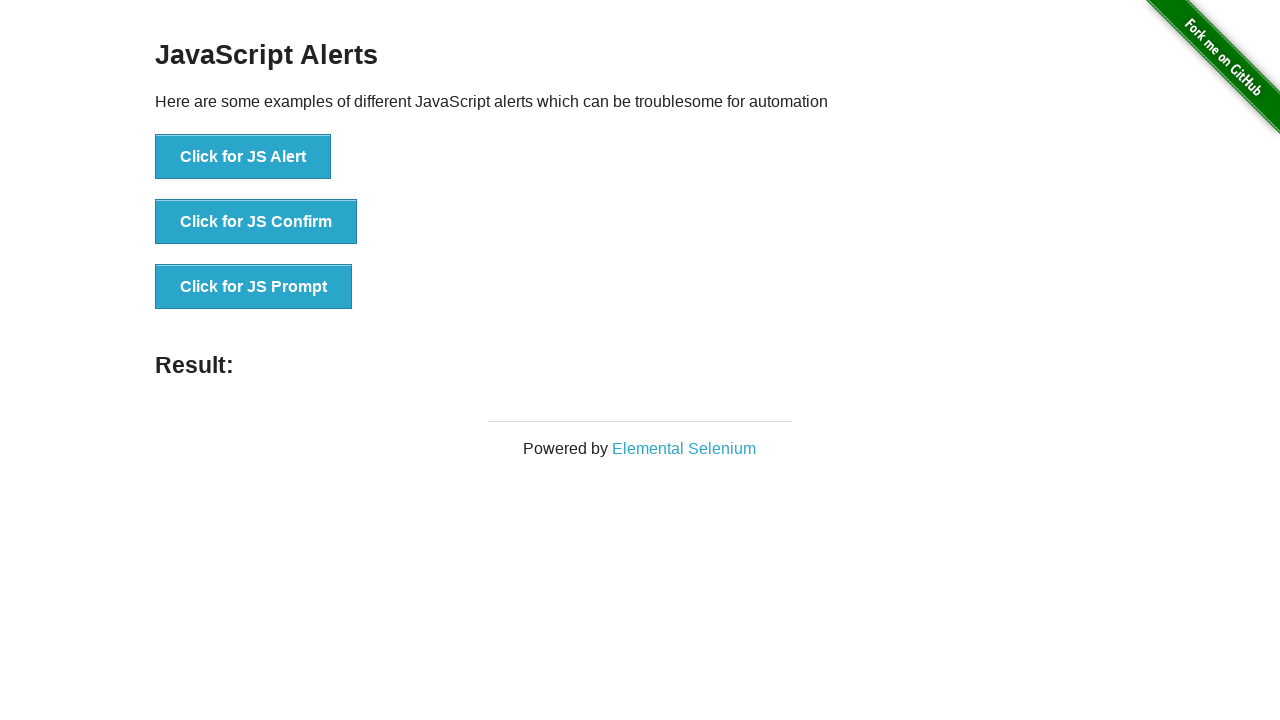

Clicked JS Prompt button at (254, 287) on [onclick='jsPrompt()']
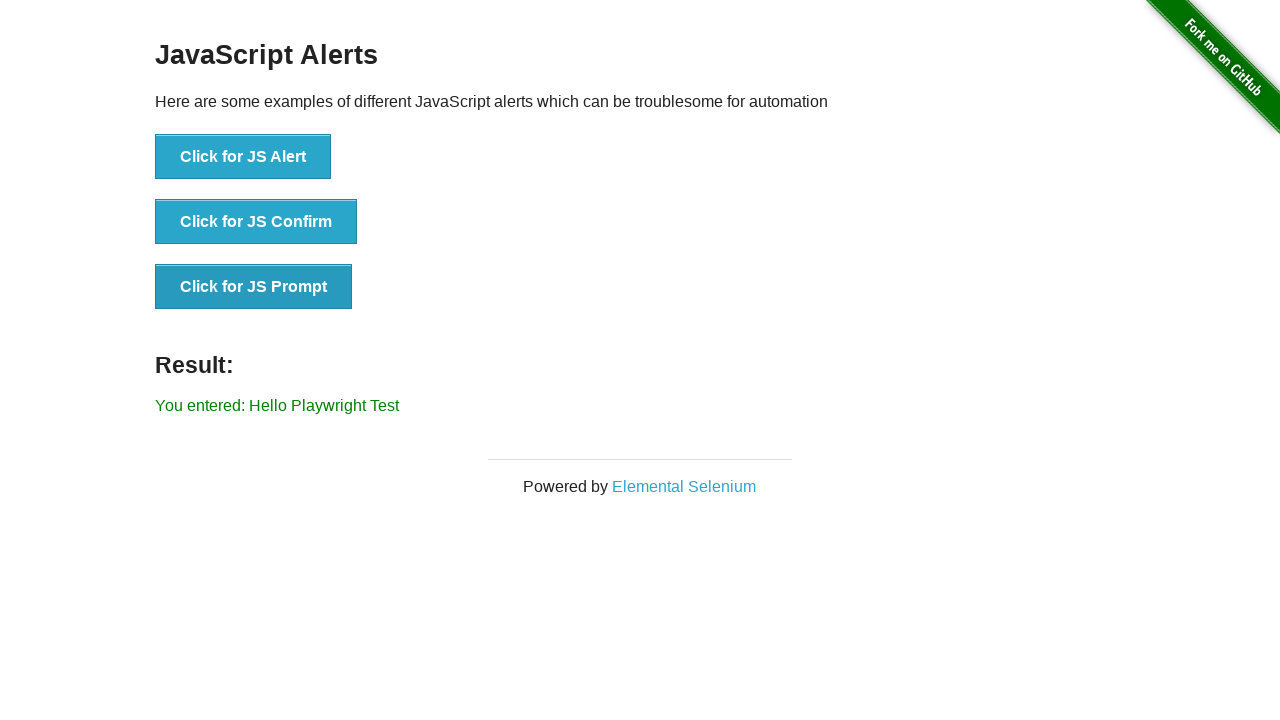

Result text element loaded after accepting prompt
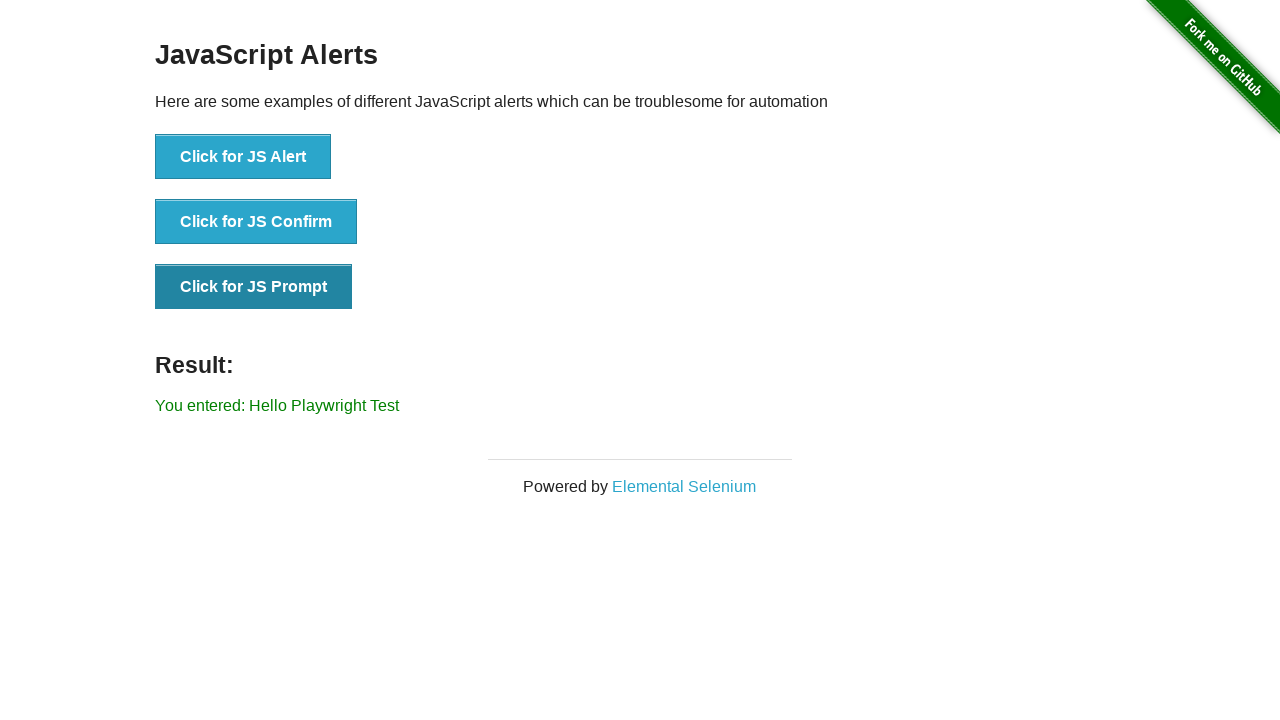

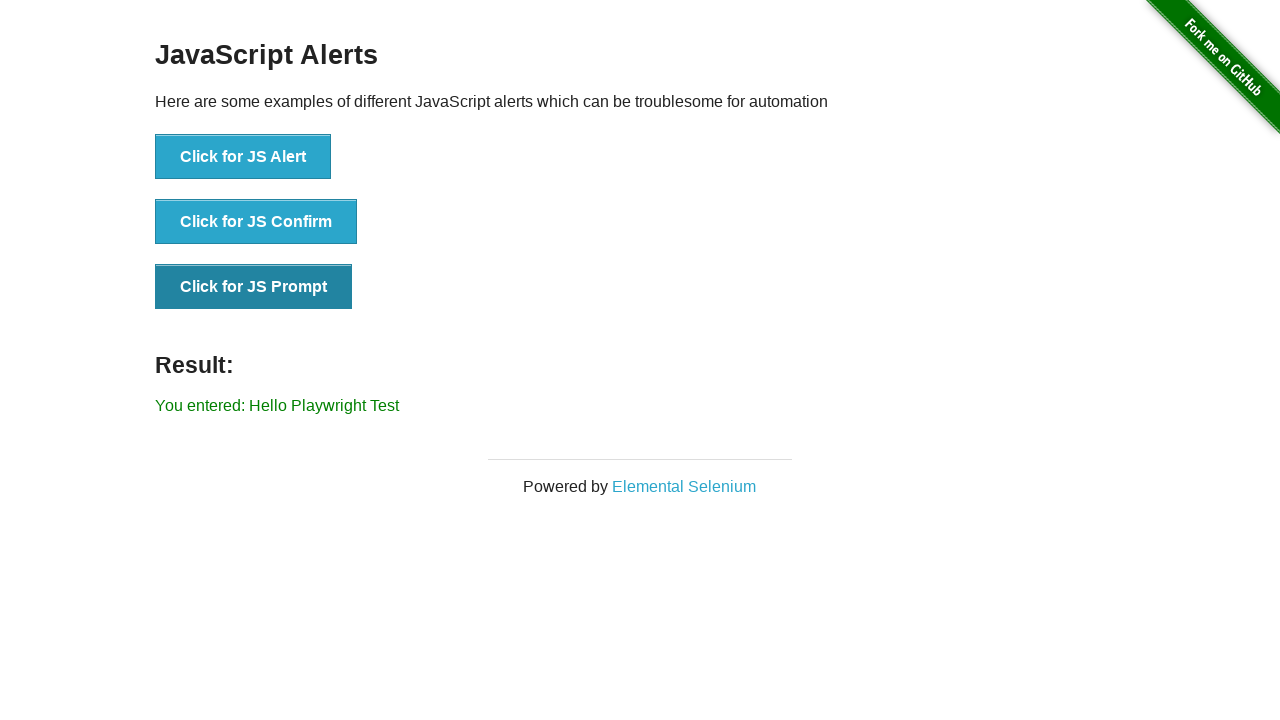